Tests Bootstrap dropdown menu interaction by clicking on the "Resources" dropdown and then selecting the "All Problems" option from the dropdown menu.

Starting URL: https://www.interviewbit.com/java-interview-questions/

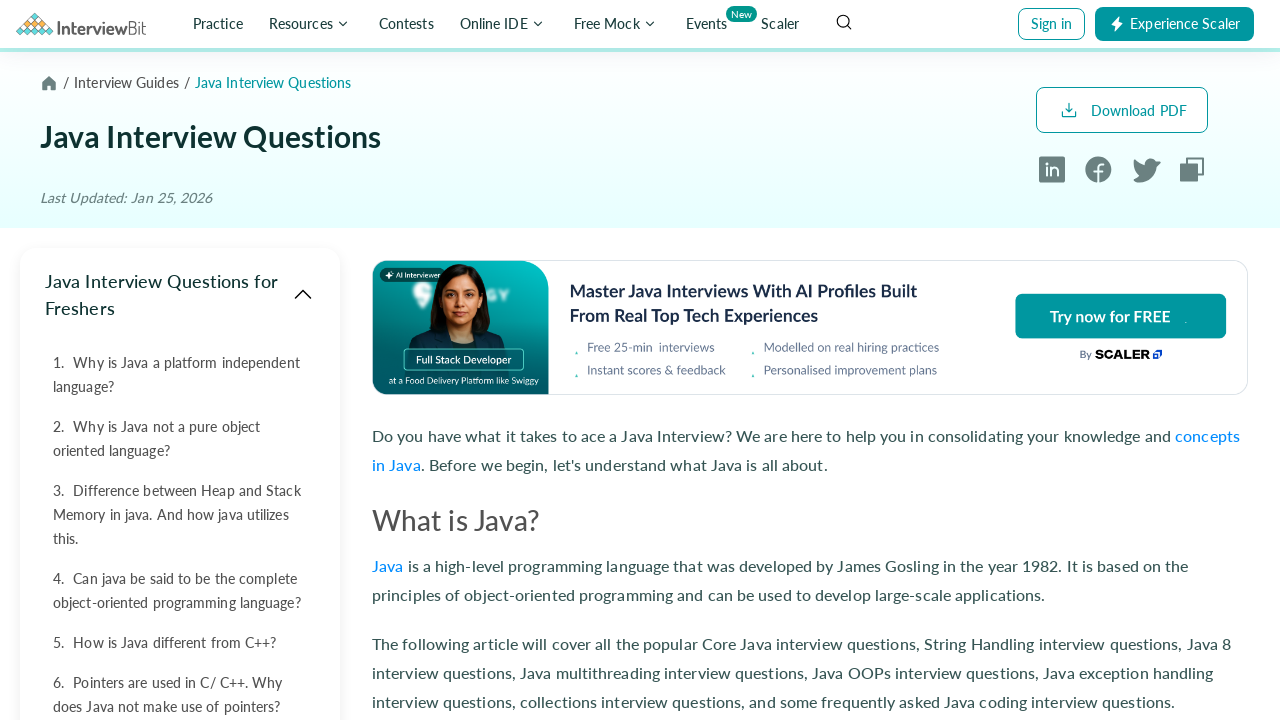

Clicked on the Resources dropdown menu at (311, 24) on xpath=//div[contains(text(),'Resources')]
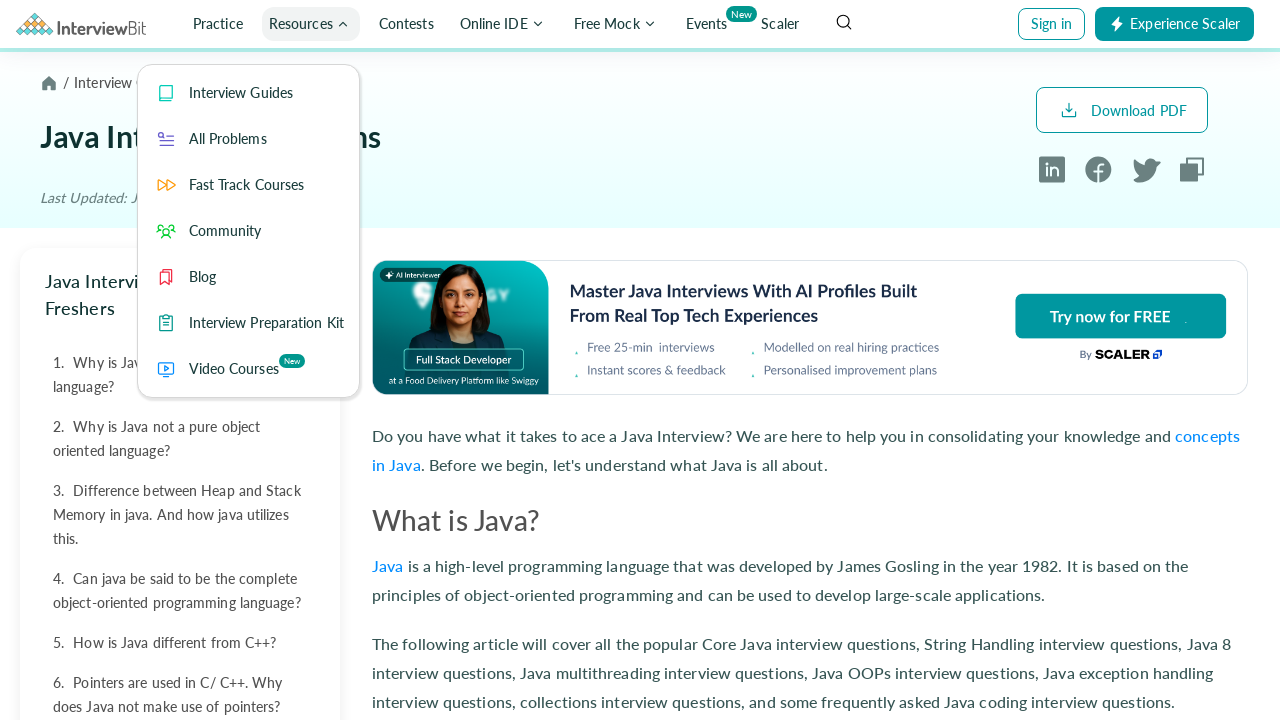

Dropdown menu appeared and loaded
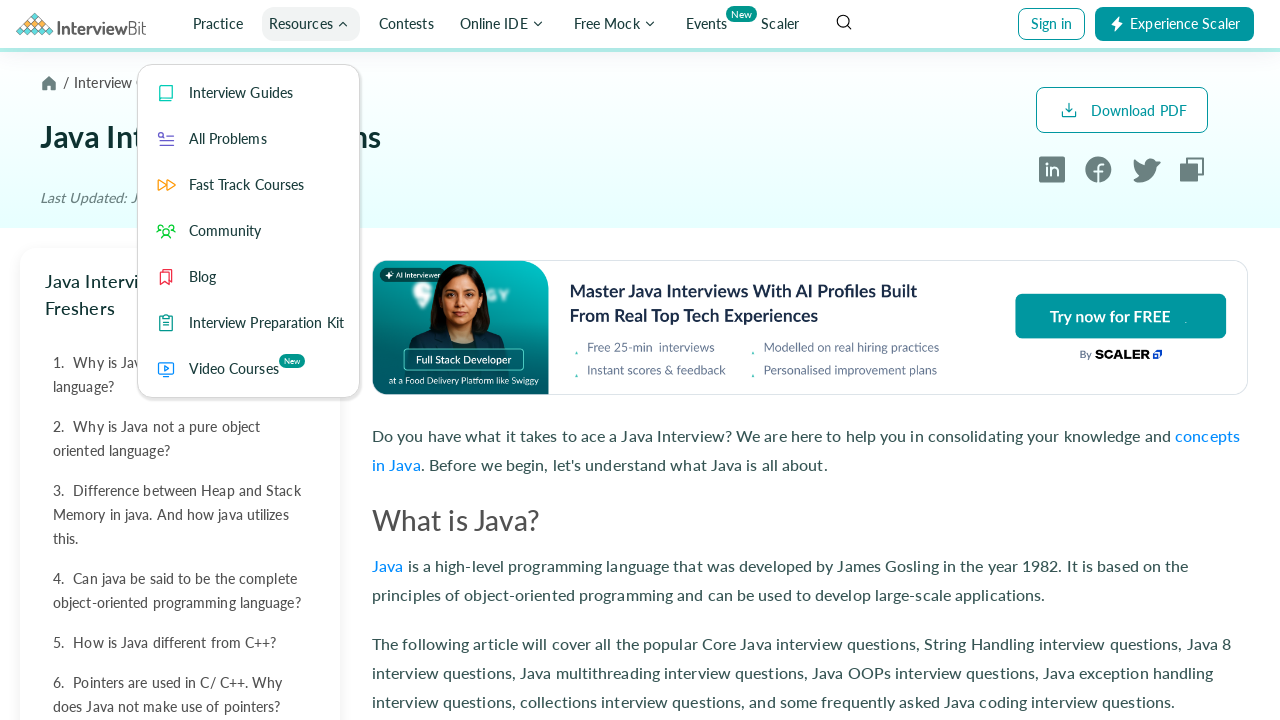

Located the 'All Problems' link in the dropdown menu
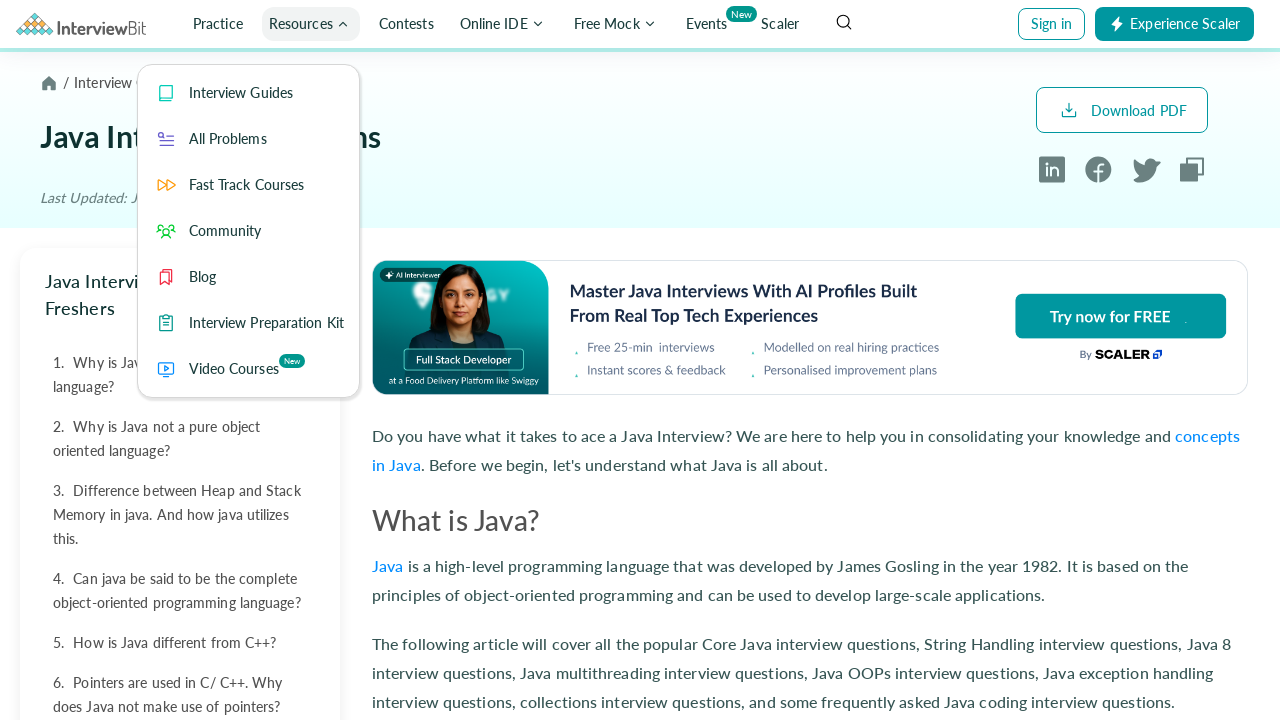

Clicked on the 'All Problems' option from the Resources dropdown at (248, 139) on //div[@id='Resources']//div//div/a >> internal:has-text="All Problems"i
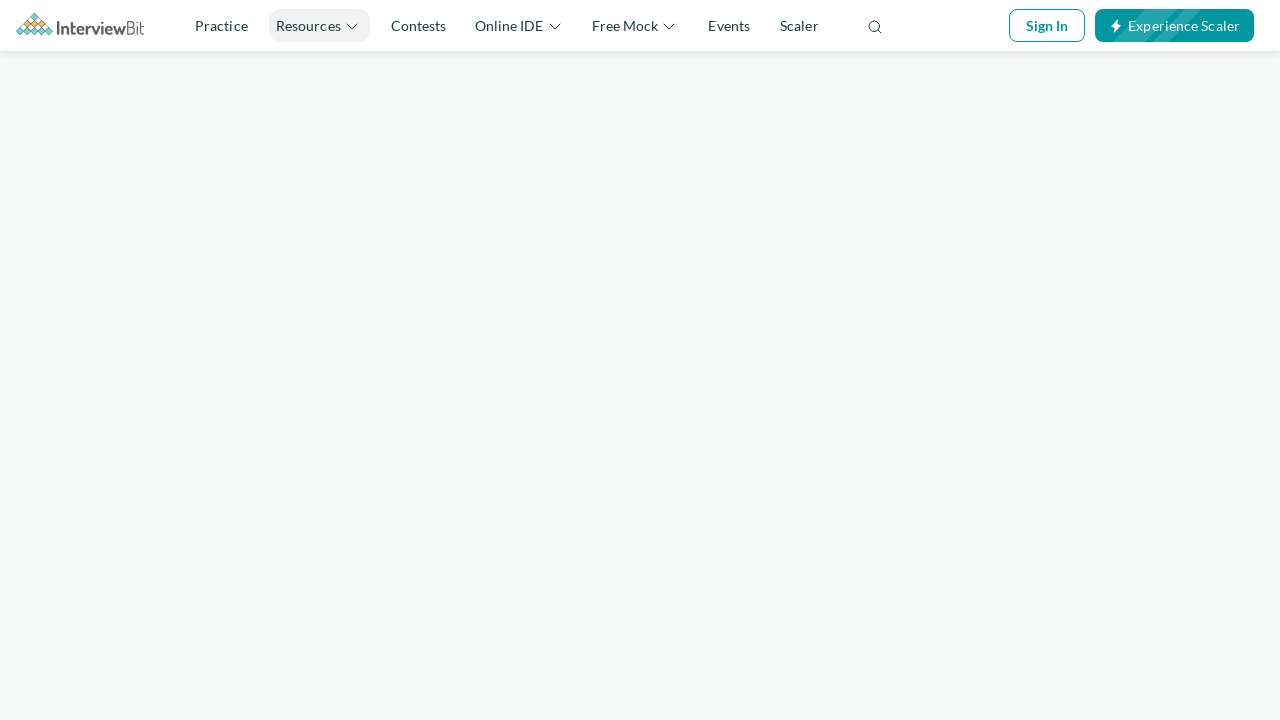

Navigation completed and page loaded successfully
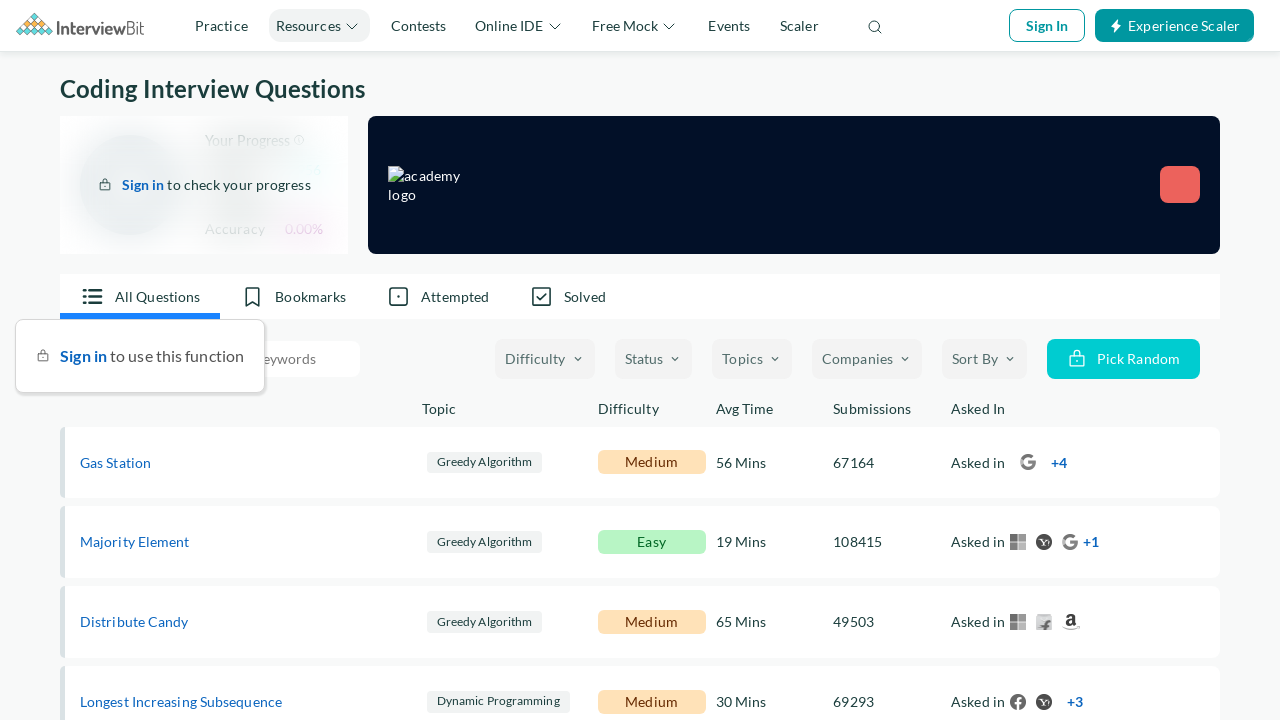

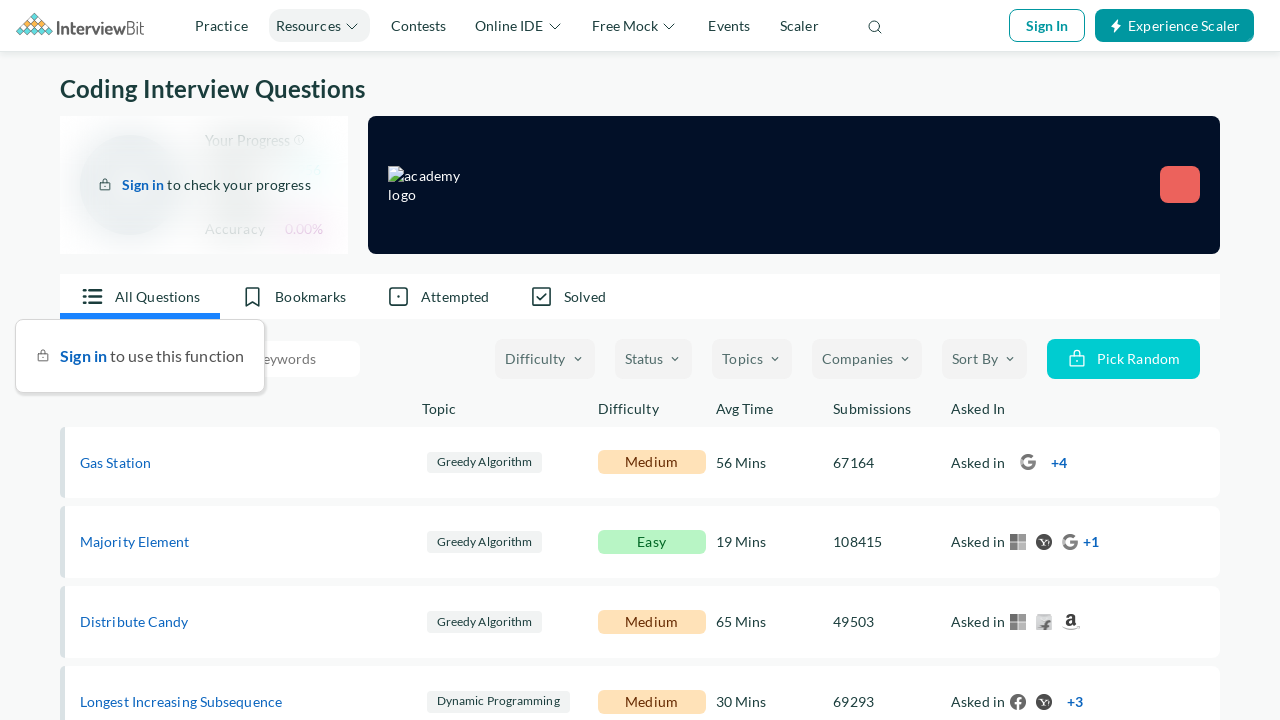